Tests file upload functionality by selecting a file using the file input field and clicking the submit button, then verifying the upload status message appears.

Starting URL: https://testautomationpractice.blogspot.com/

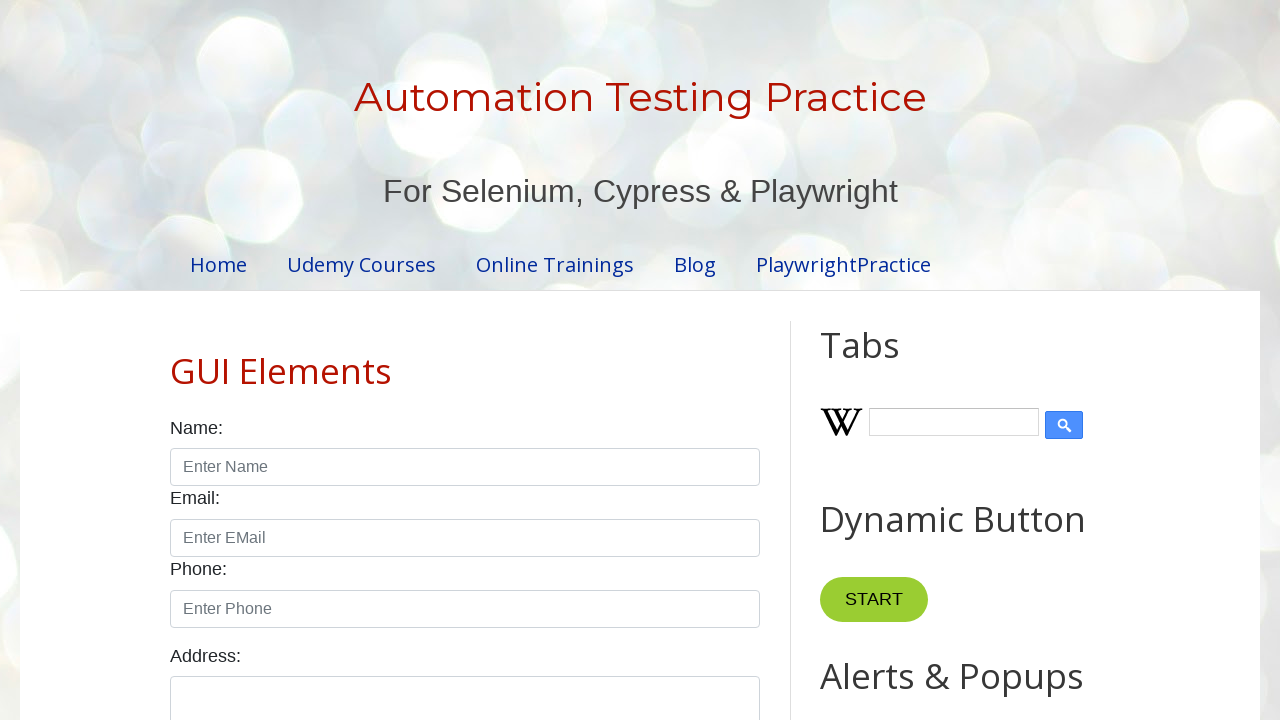

Set viewport size to 1920x1080
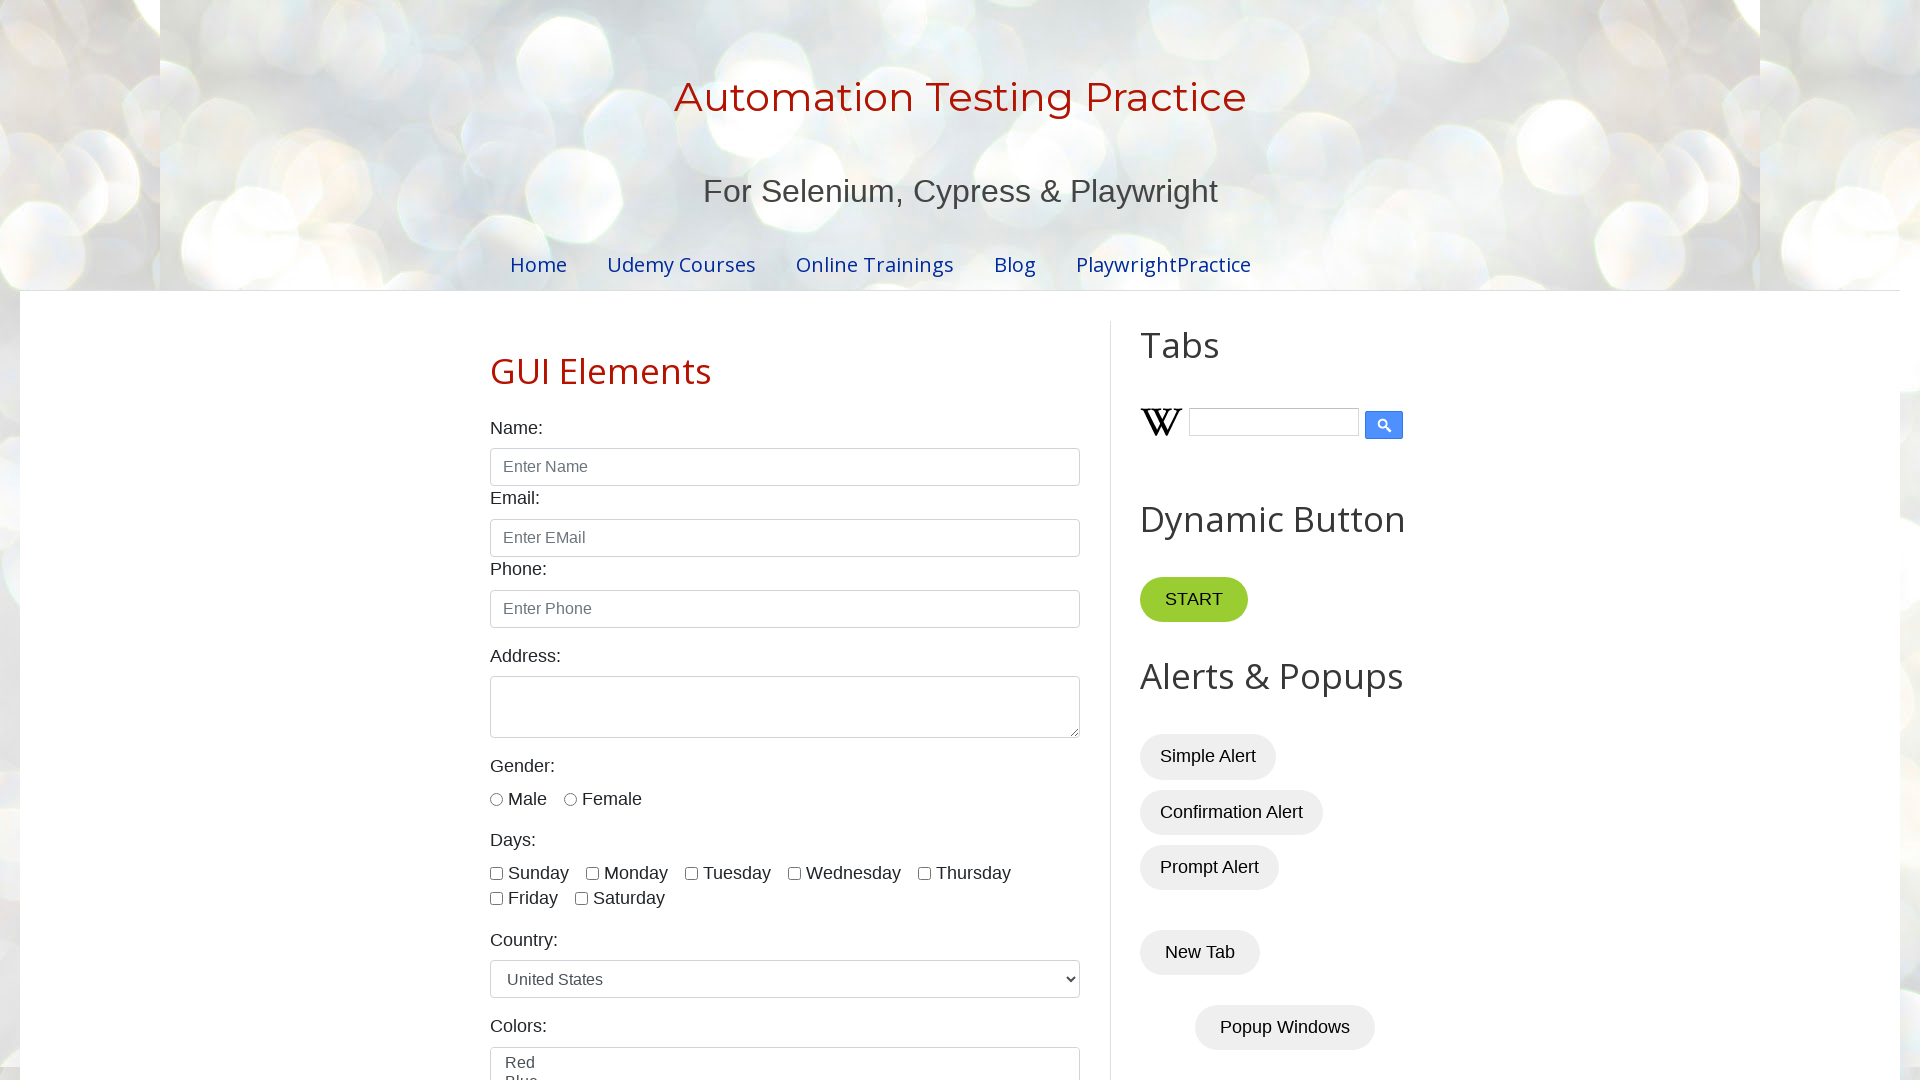

Created temporary test file for upload
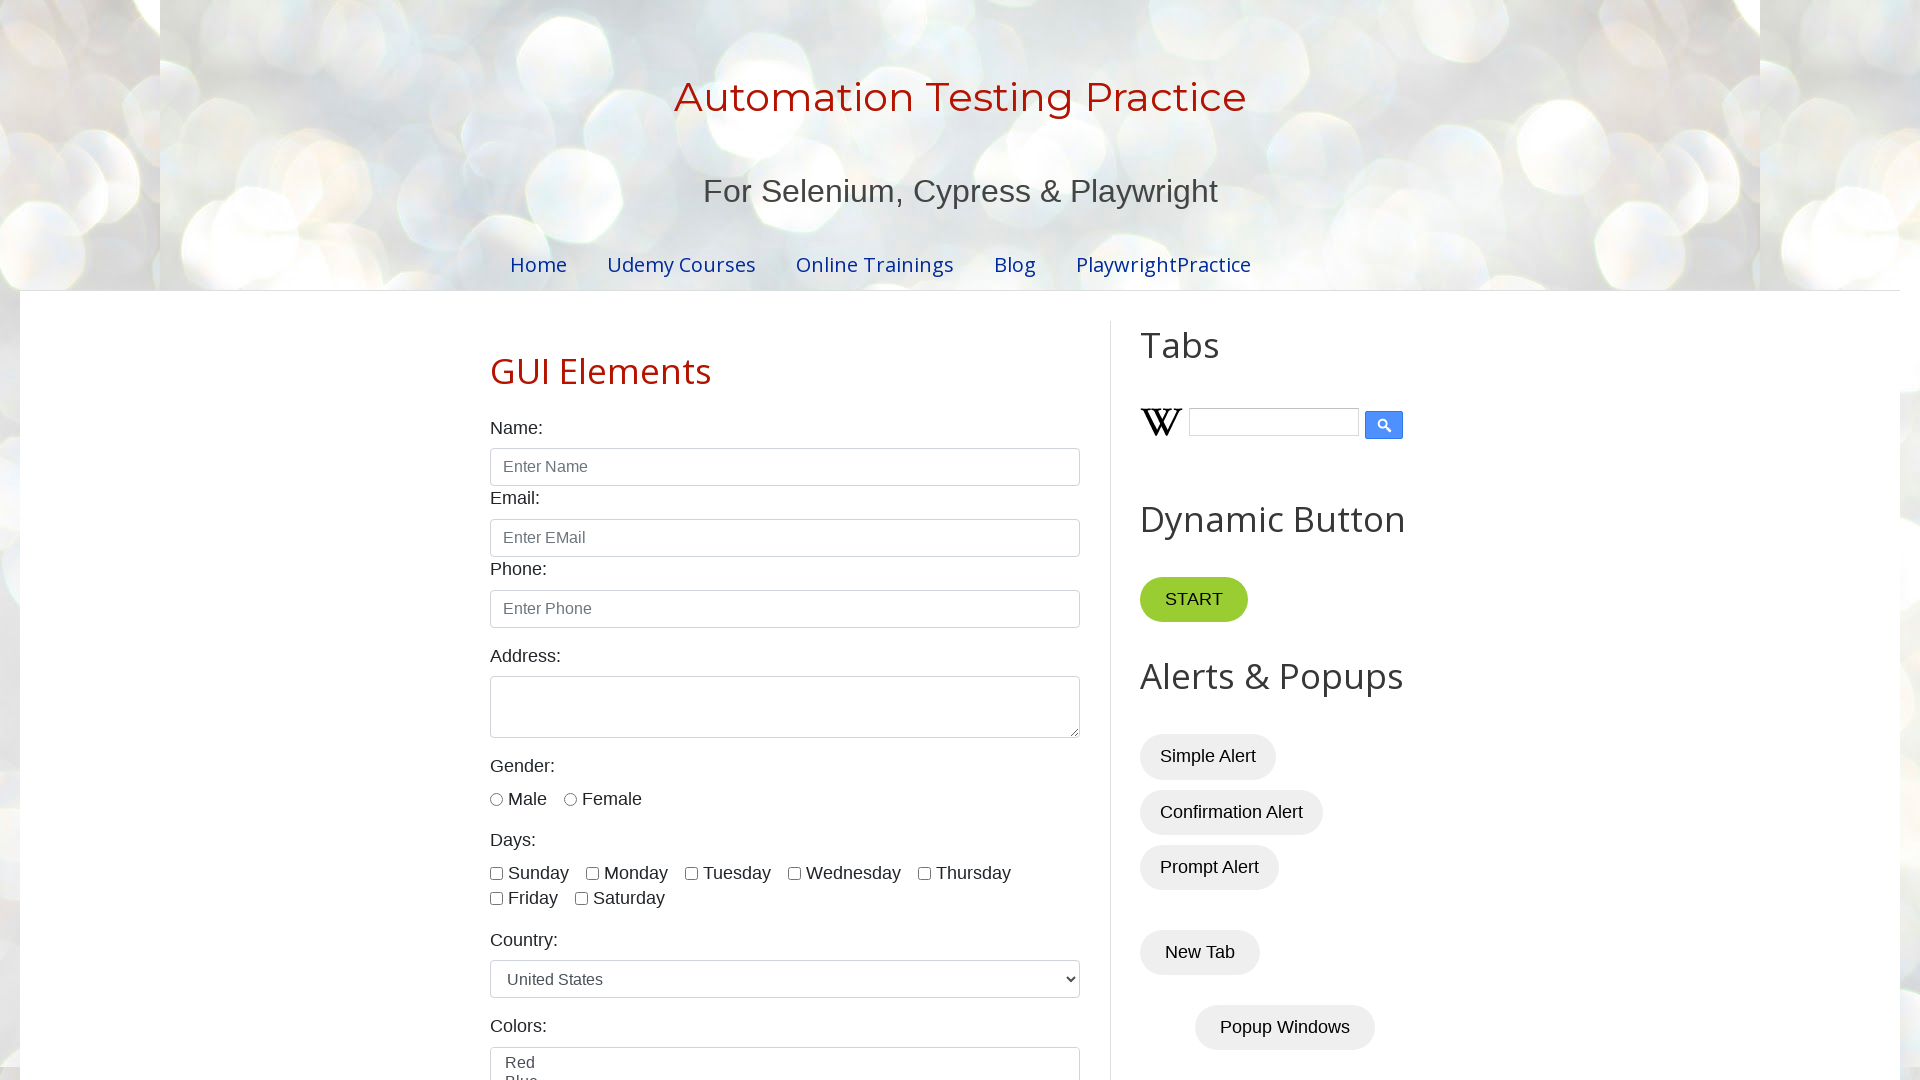

Selected file using file input field
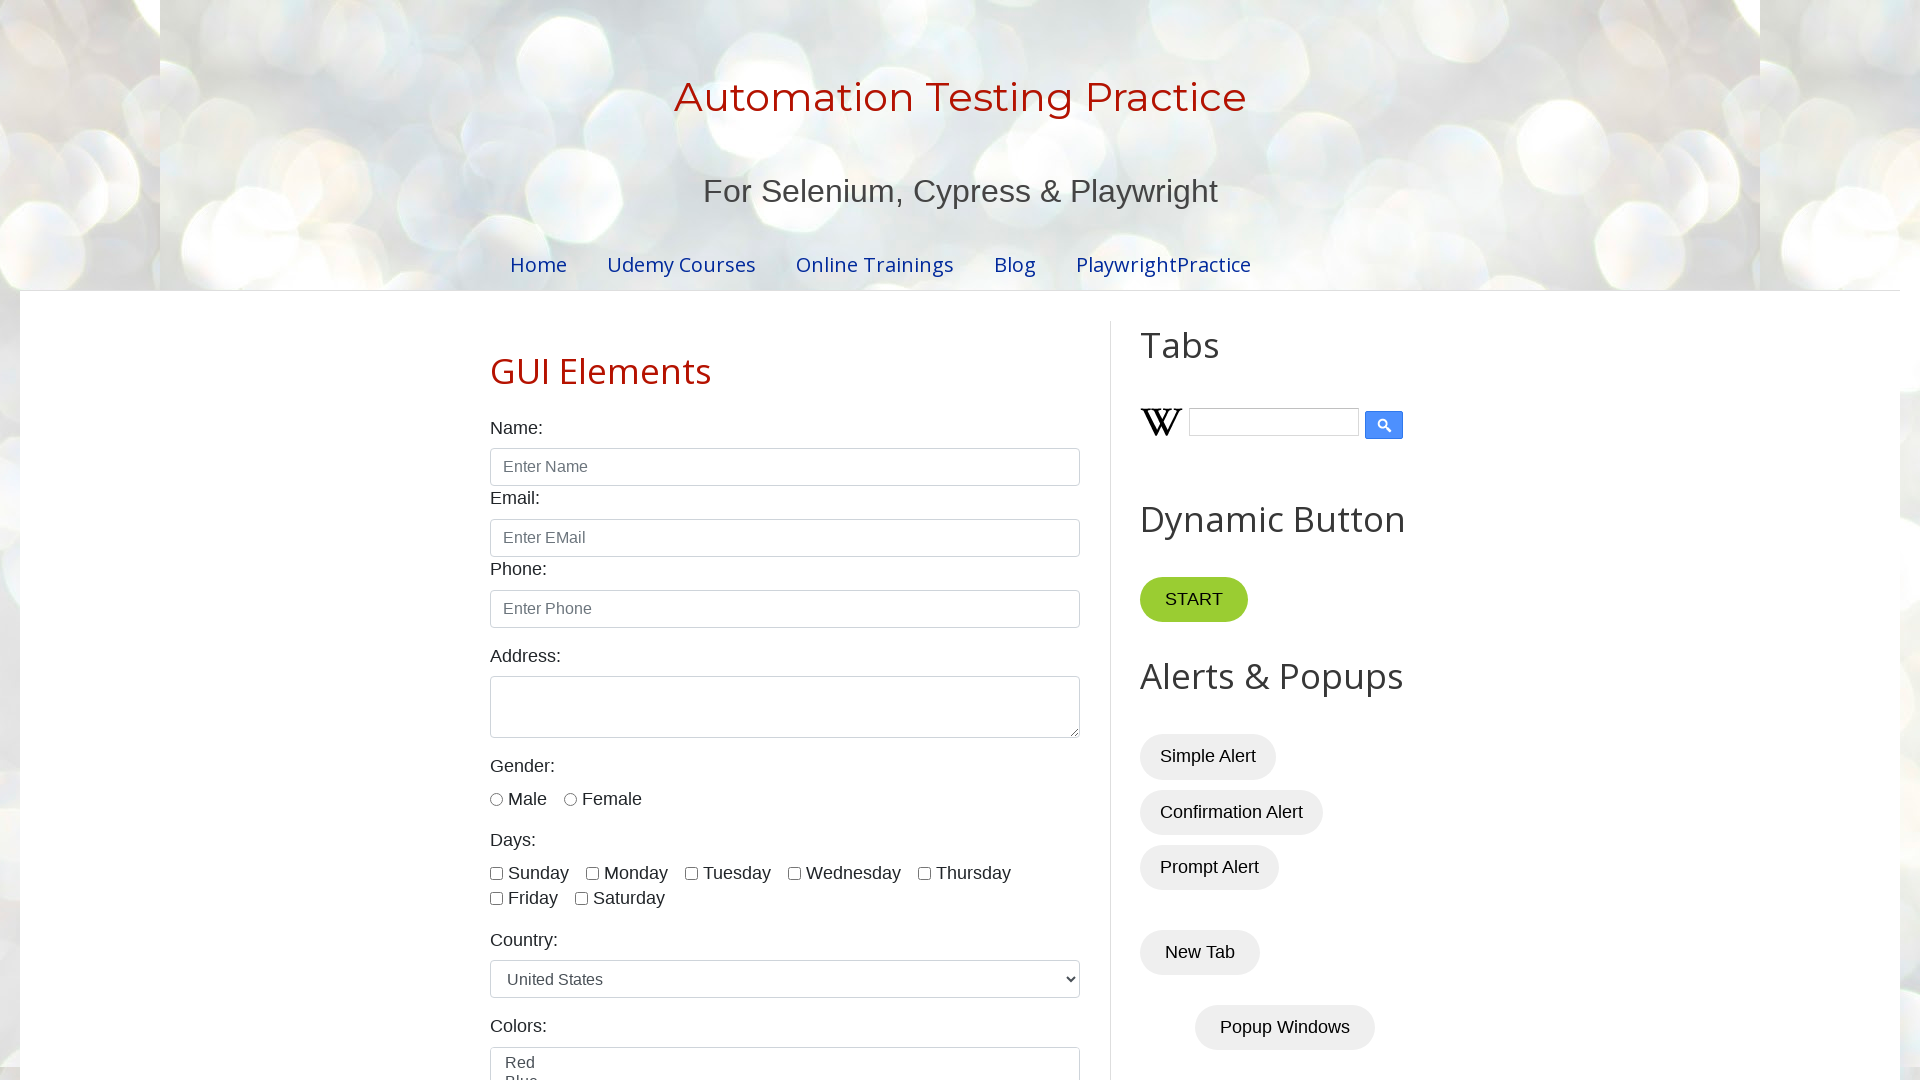

Clicked submit button to upload file at (898, 541) on button[type='submit']
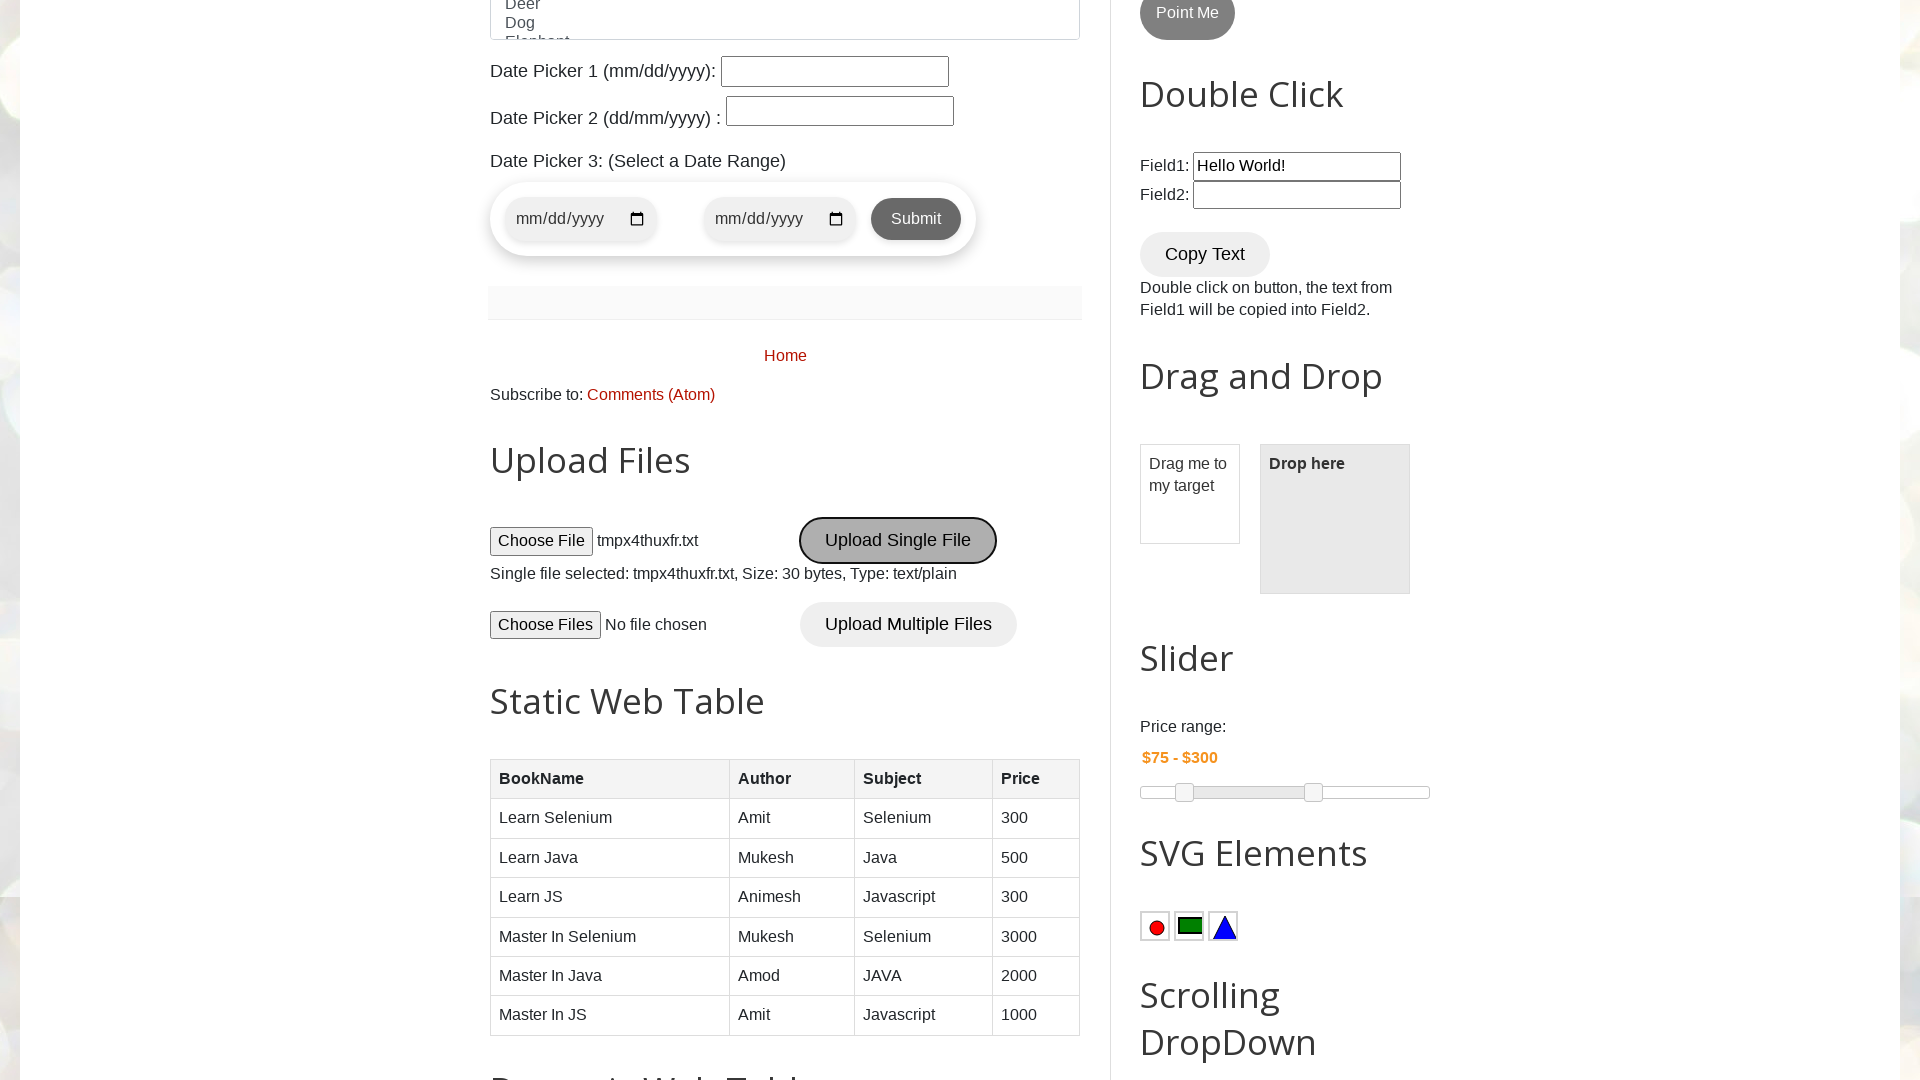

Upload status message appeared
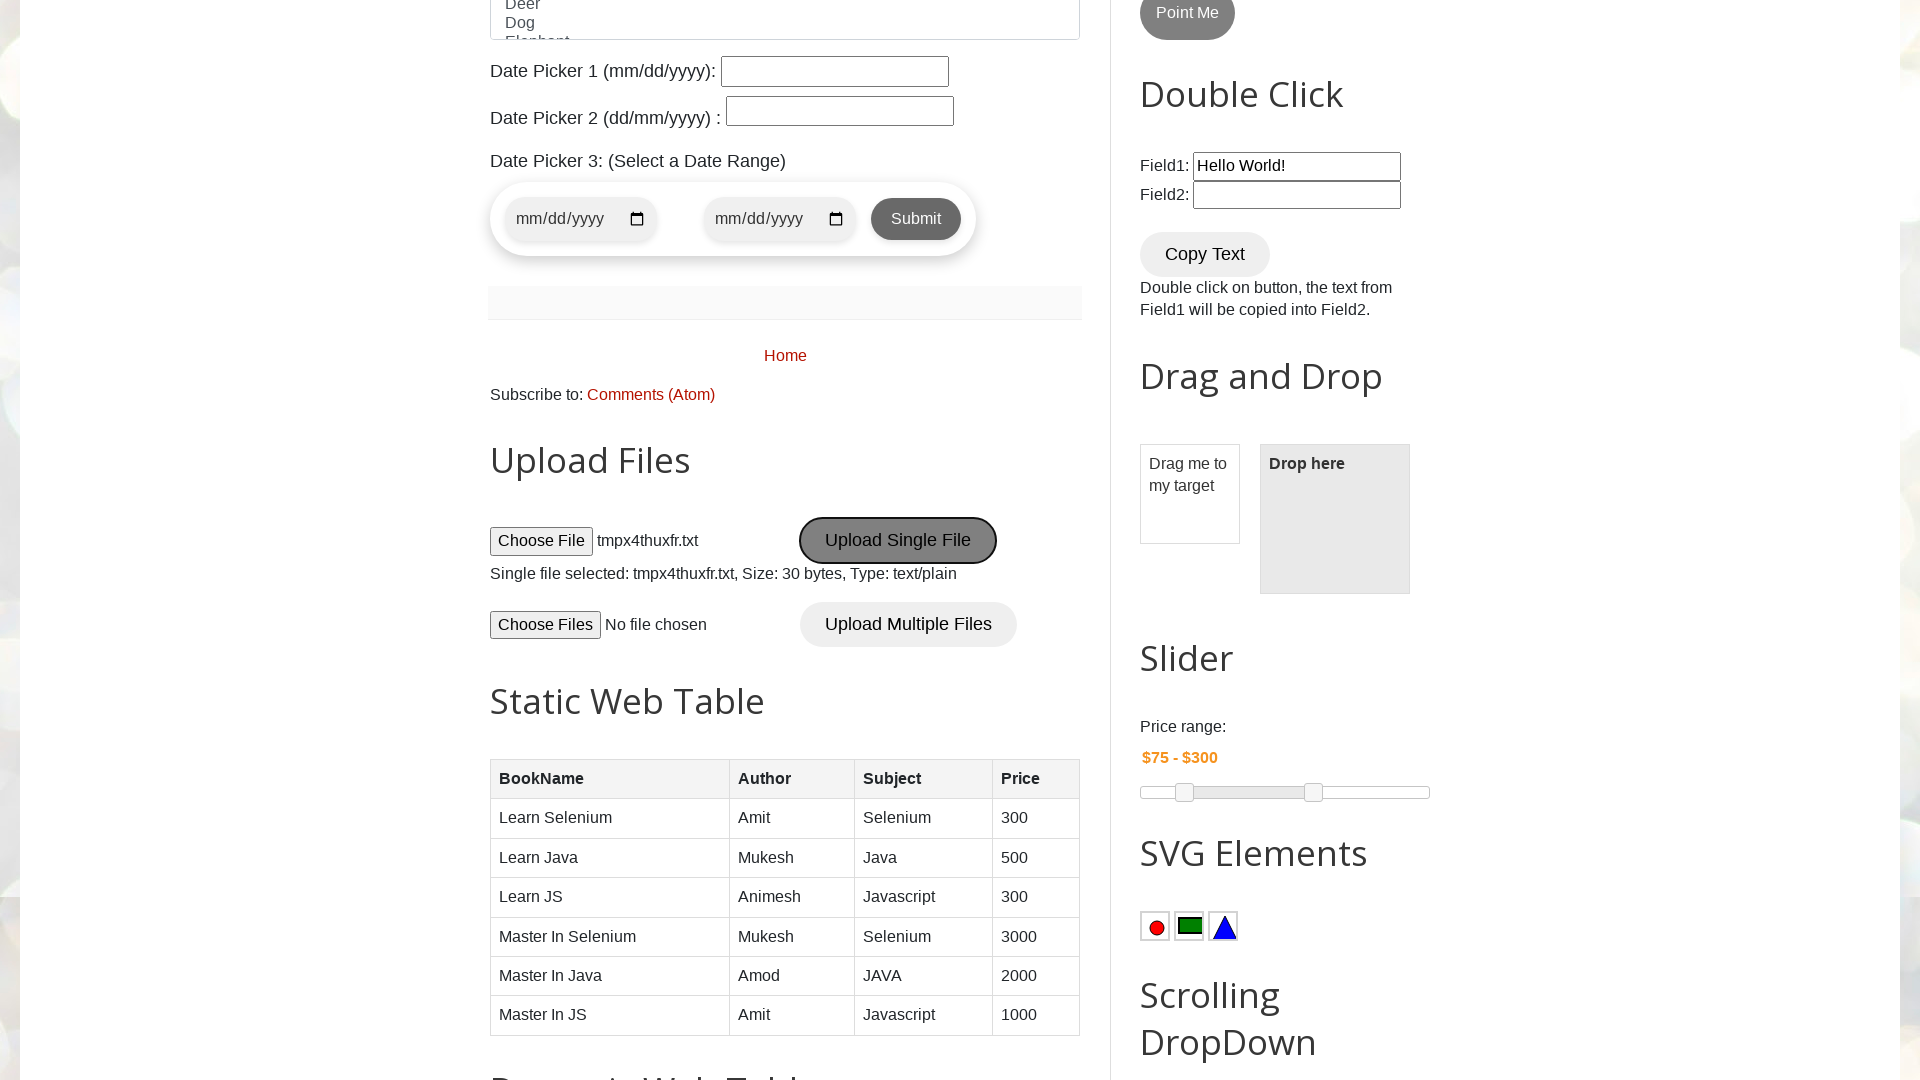

Located status message element
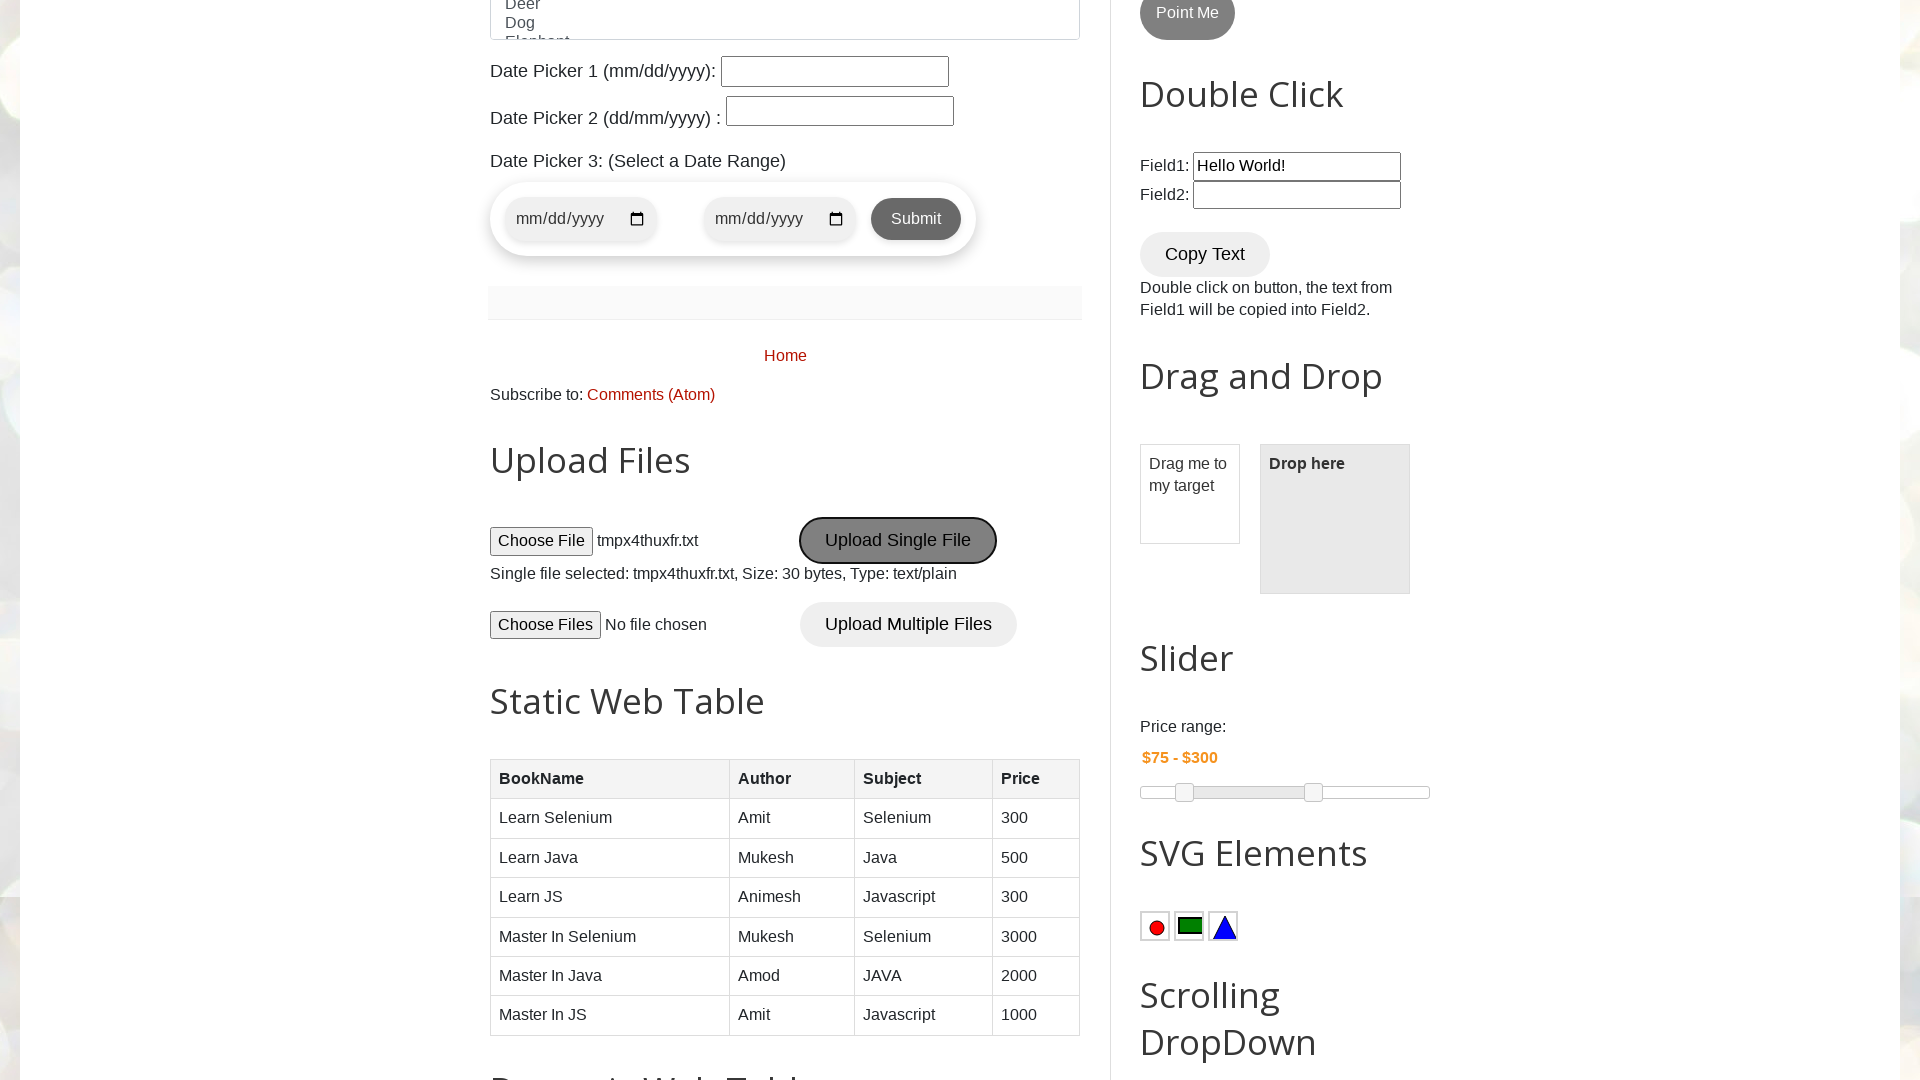

Retrieved and printed status message text
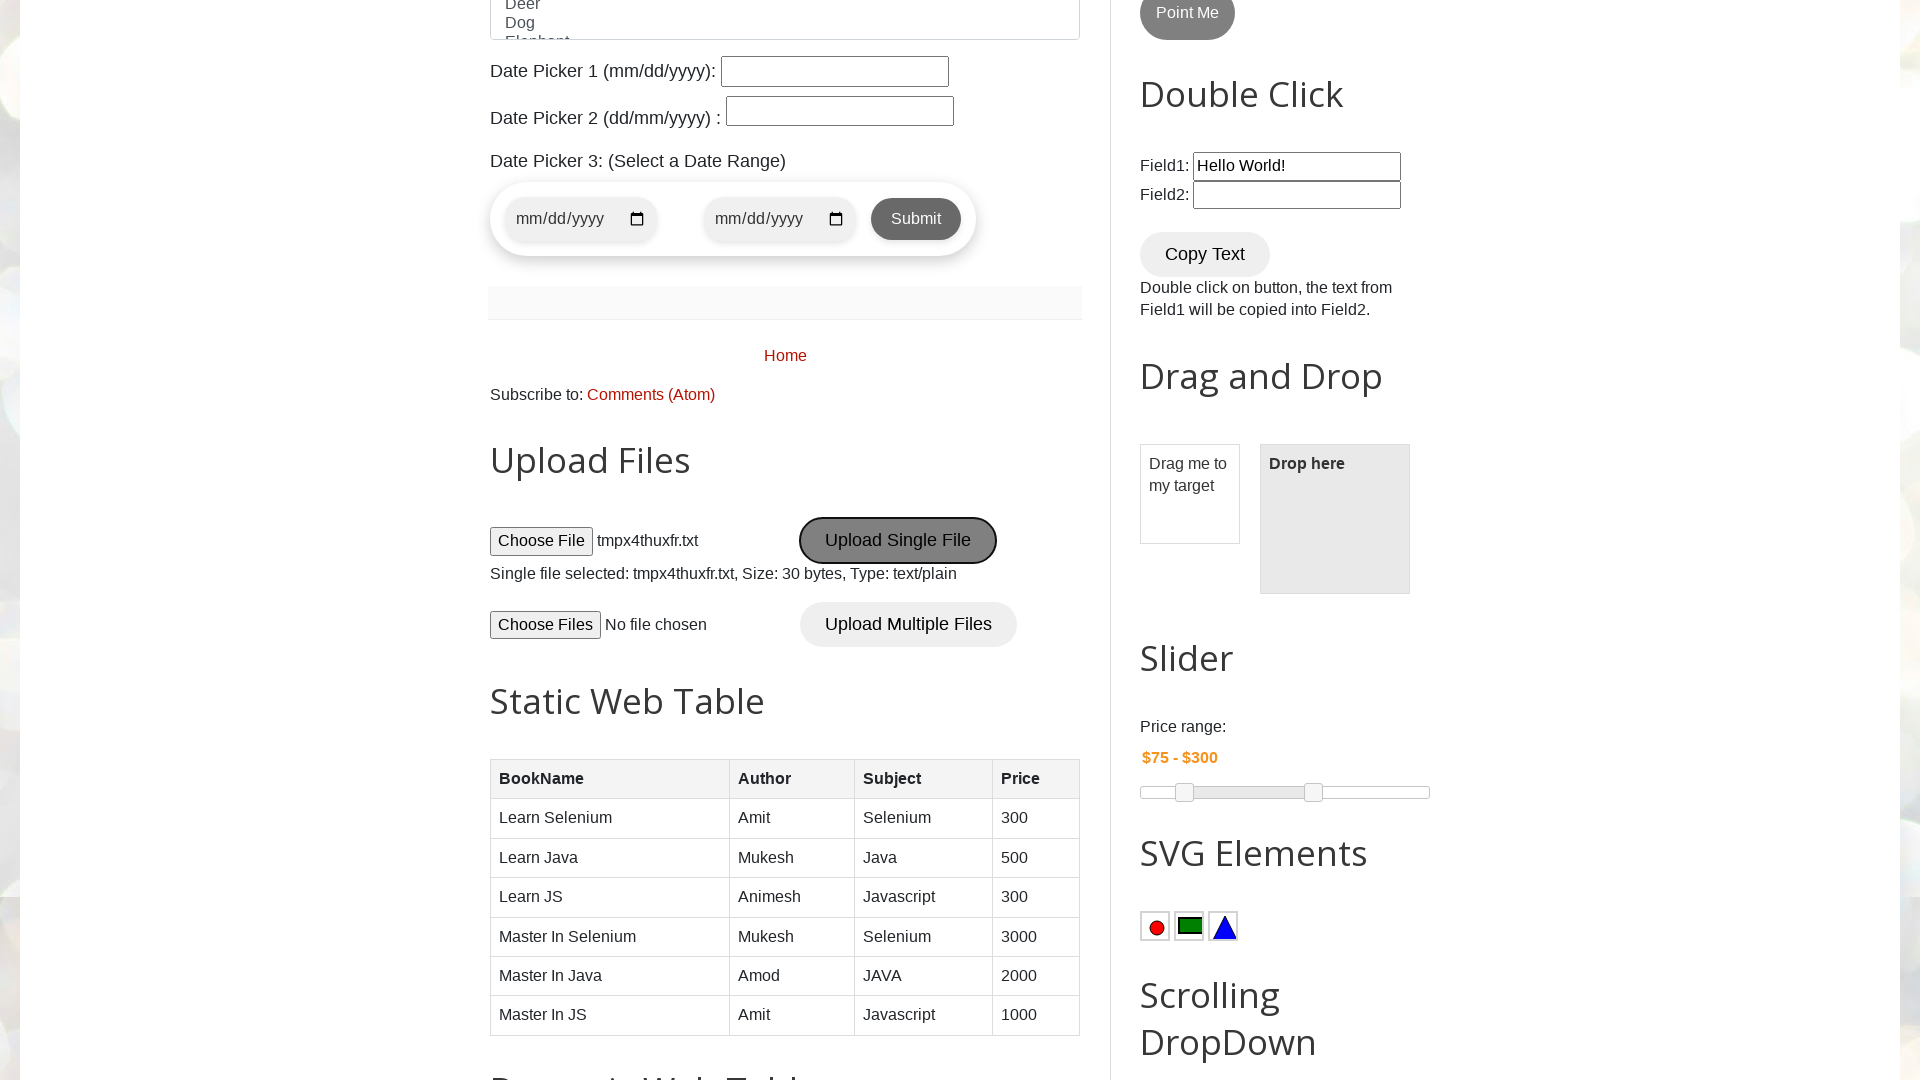

Cleaned up temporary test file
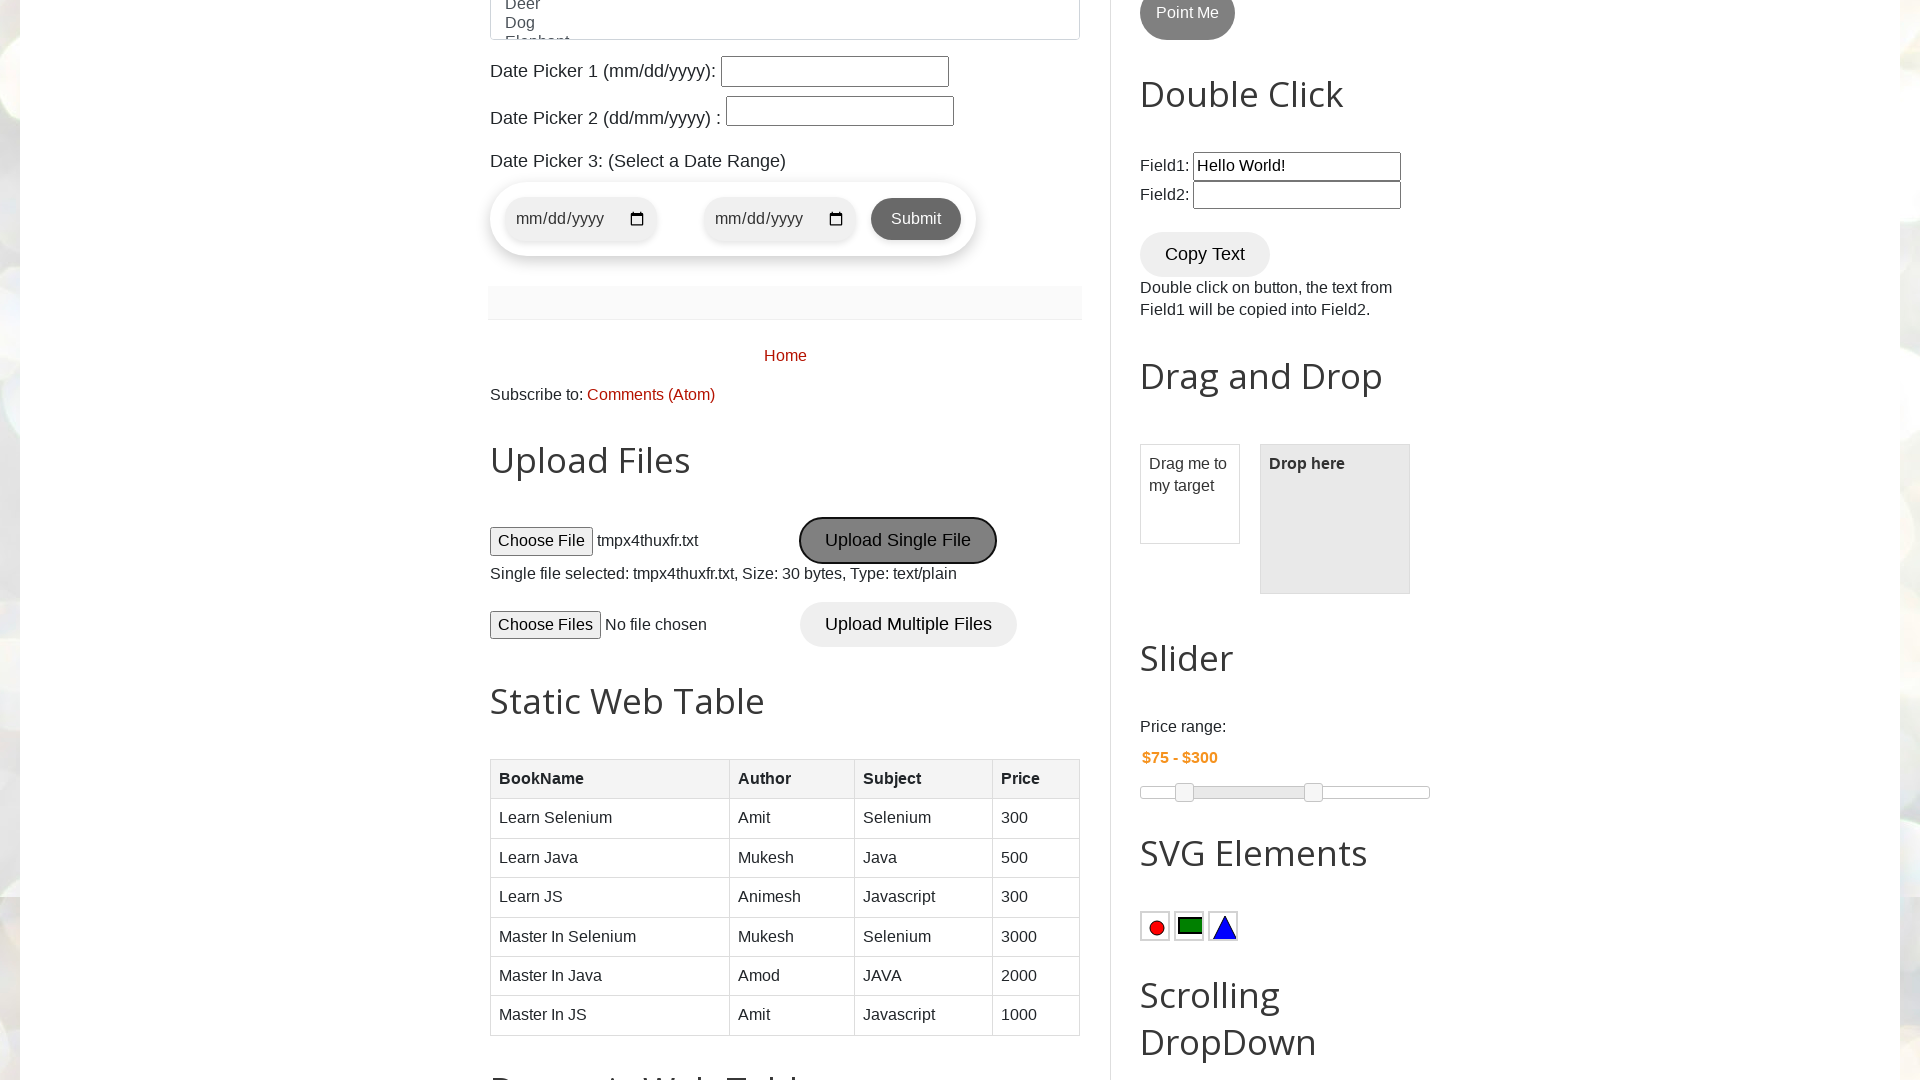

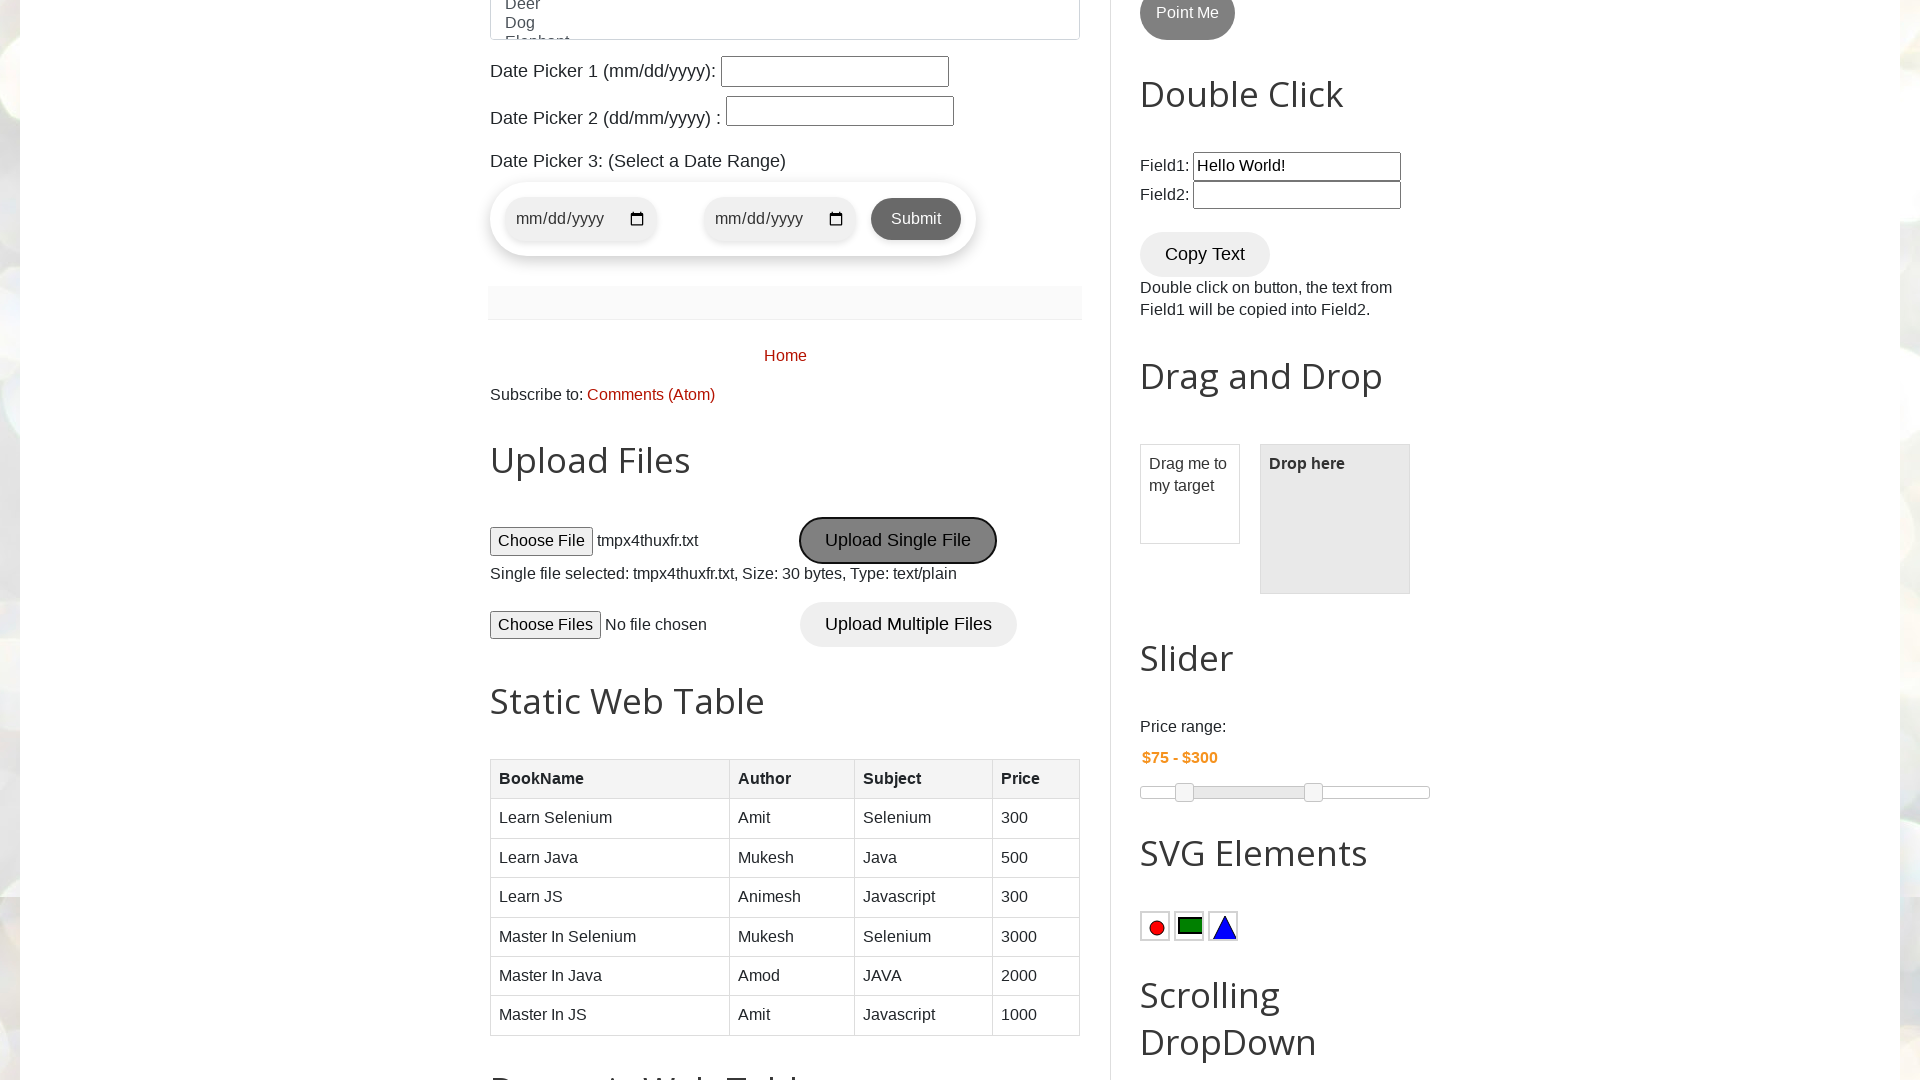